Demonstrates implicit wait functionality by navigating to a practice website and clicking the "Start Practicing" button

Starting URL: http://syntaxprojects.com/index.php

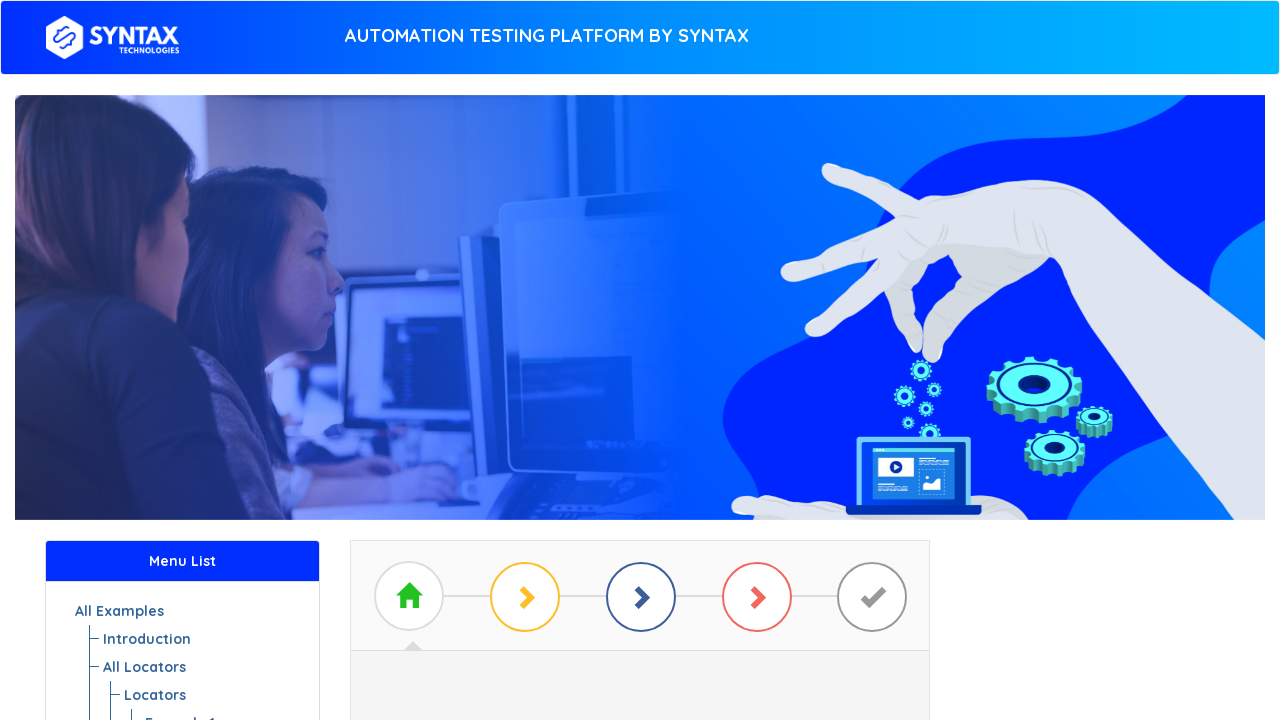

Clicked the 'Start Practicing' button at (640, 361) on #btn_basic_example
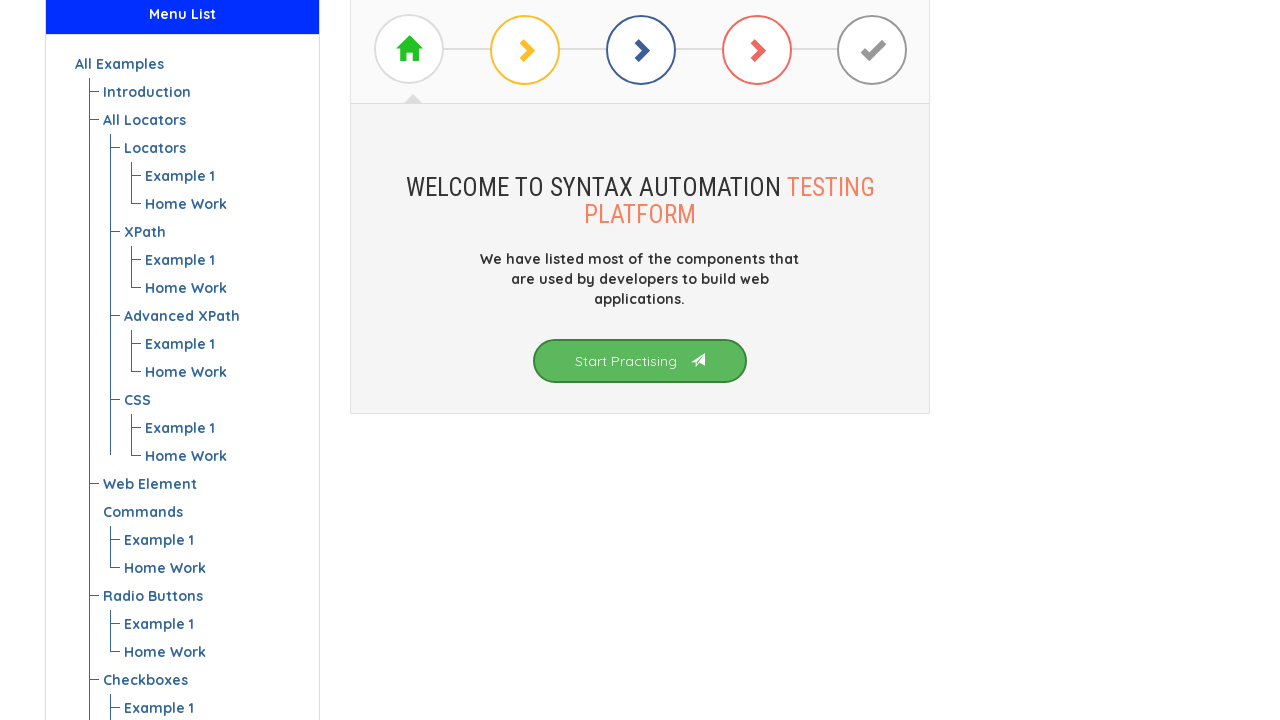

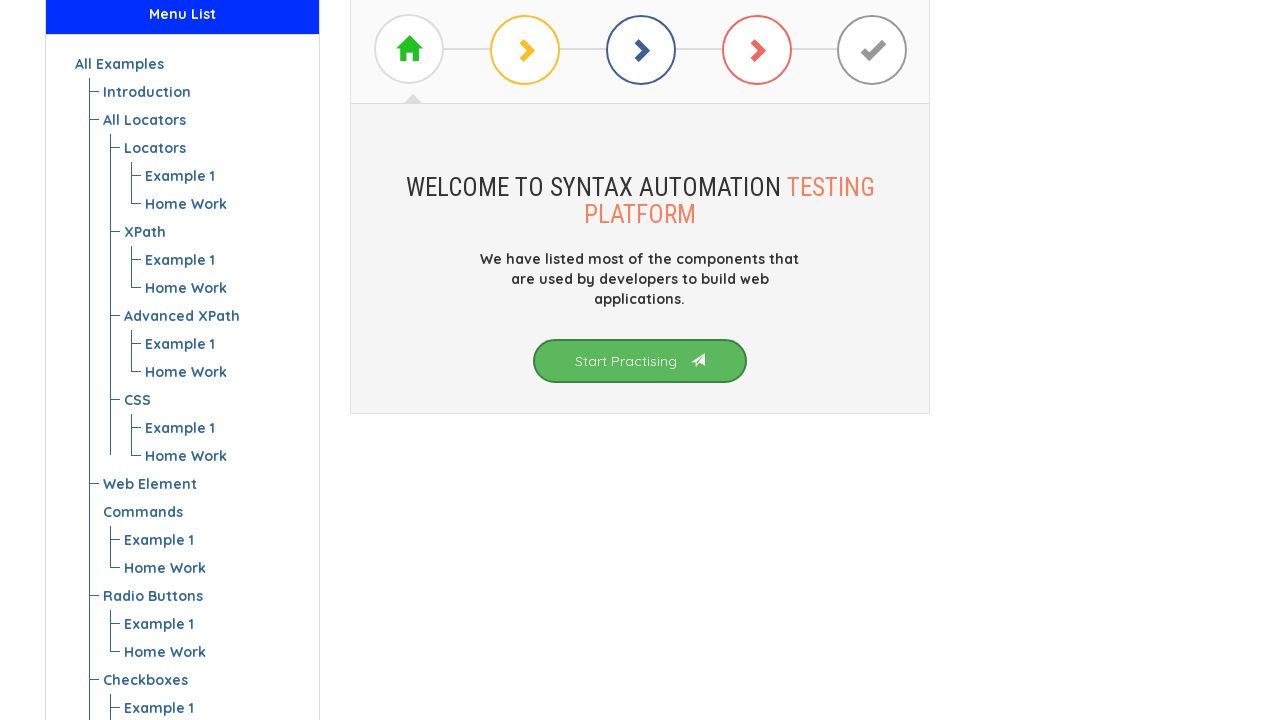